Tests multiple browser window handling by opening new tabs and windows, then switching between them and closing each one

Starting URL: https://demoqa.com/browser-windows

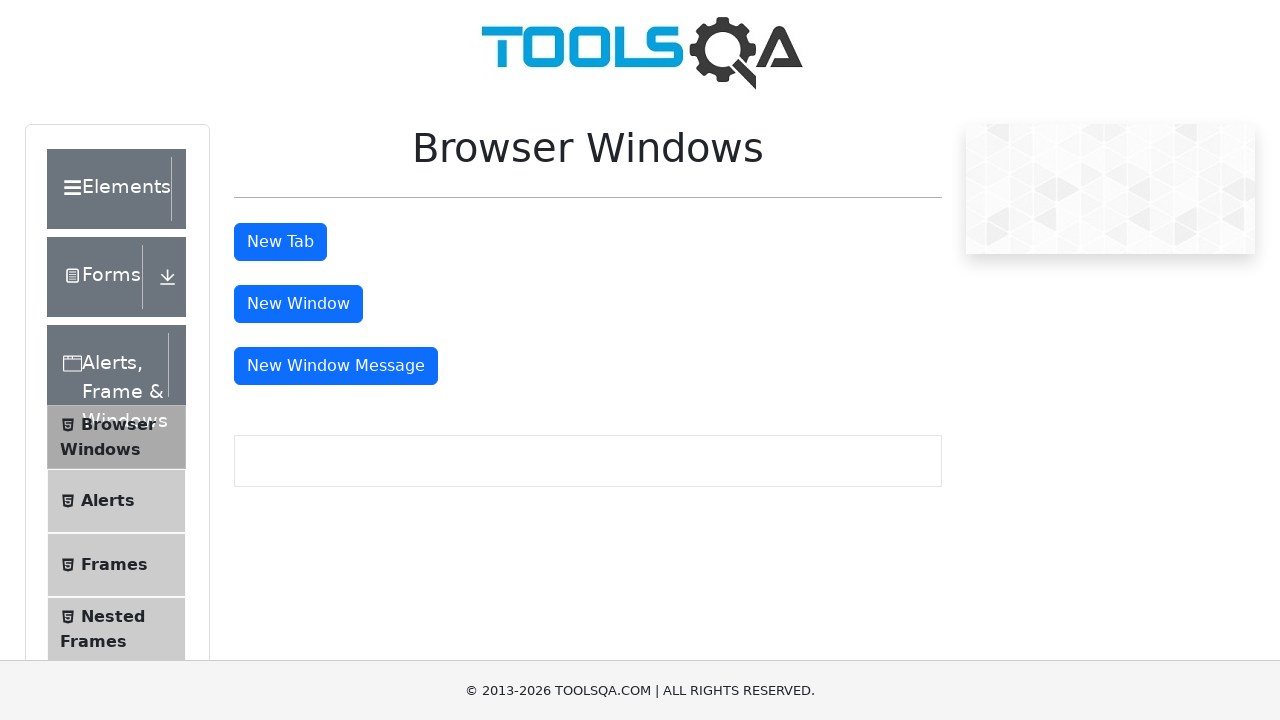

Clicked button to open new tab at (280, 242) on button#tabButton
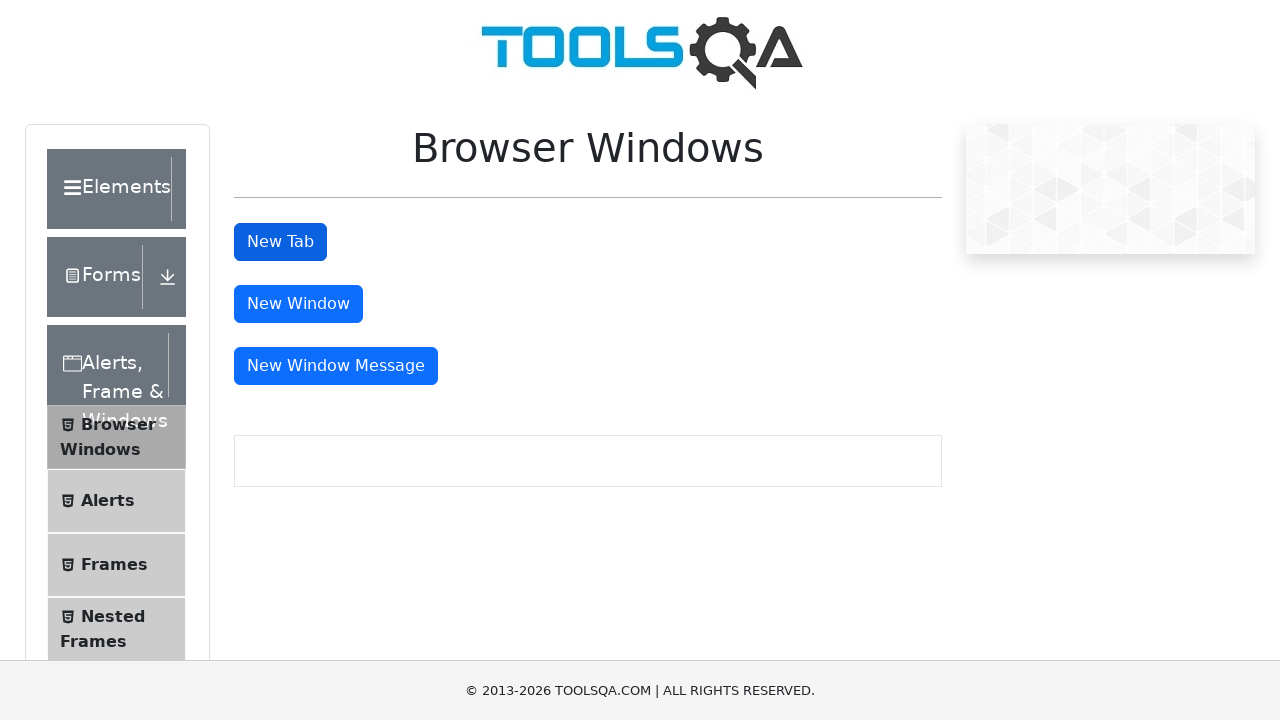

Clicked button to open new window at (298, 304) on button#windowButton
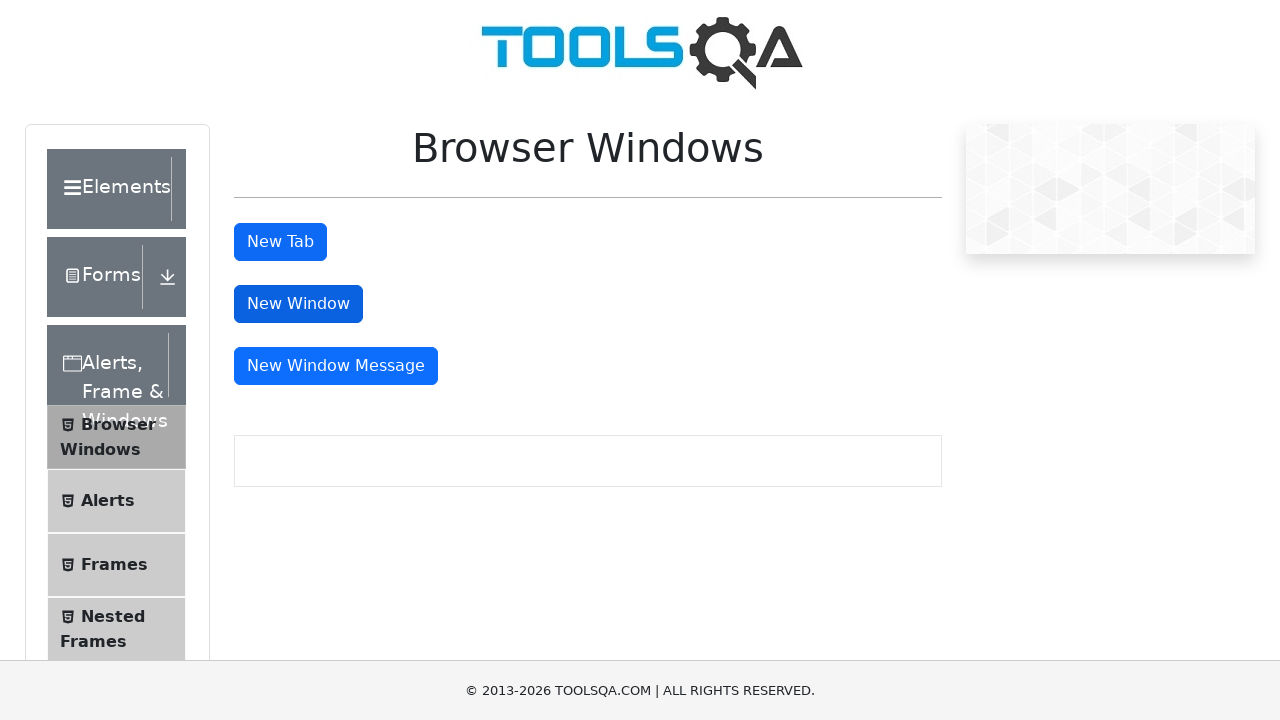

Clicked button to open message window at (336, 366) on button#messageWindowButton
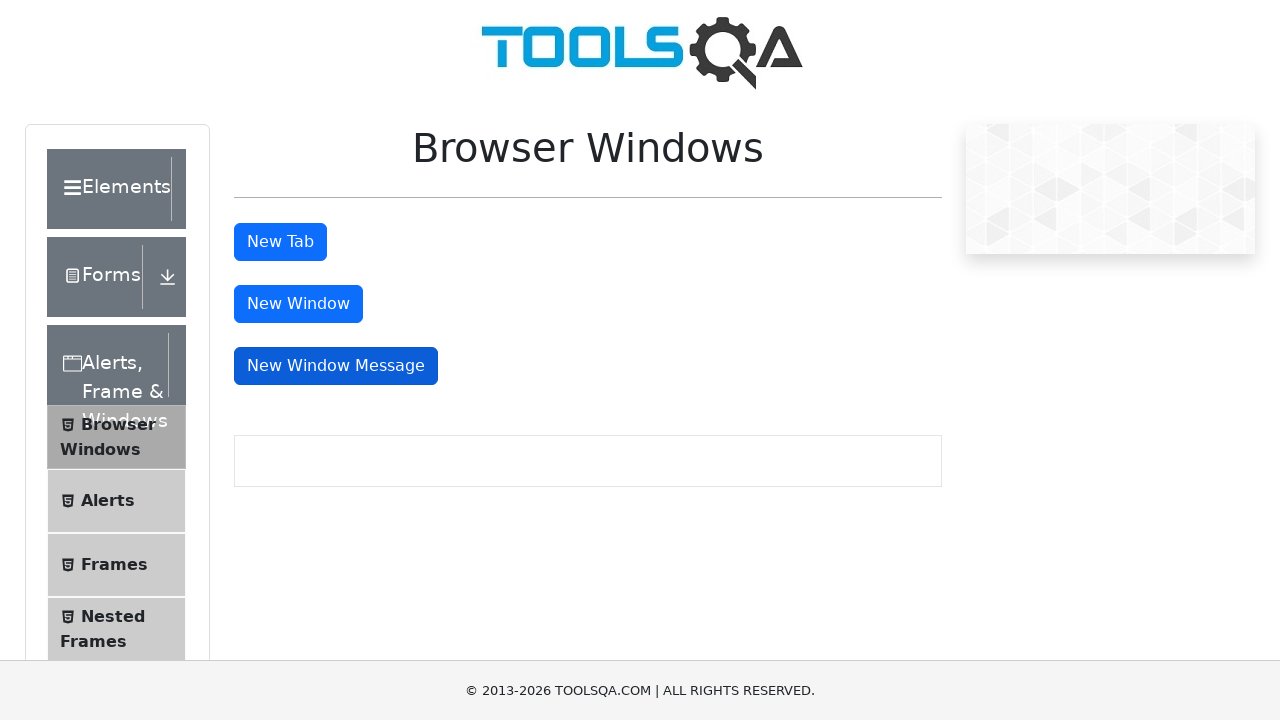

Retrieved parent context
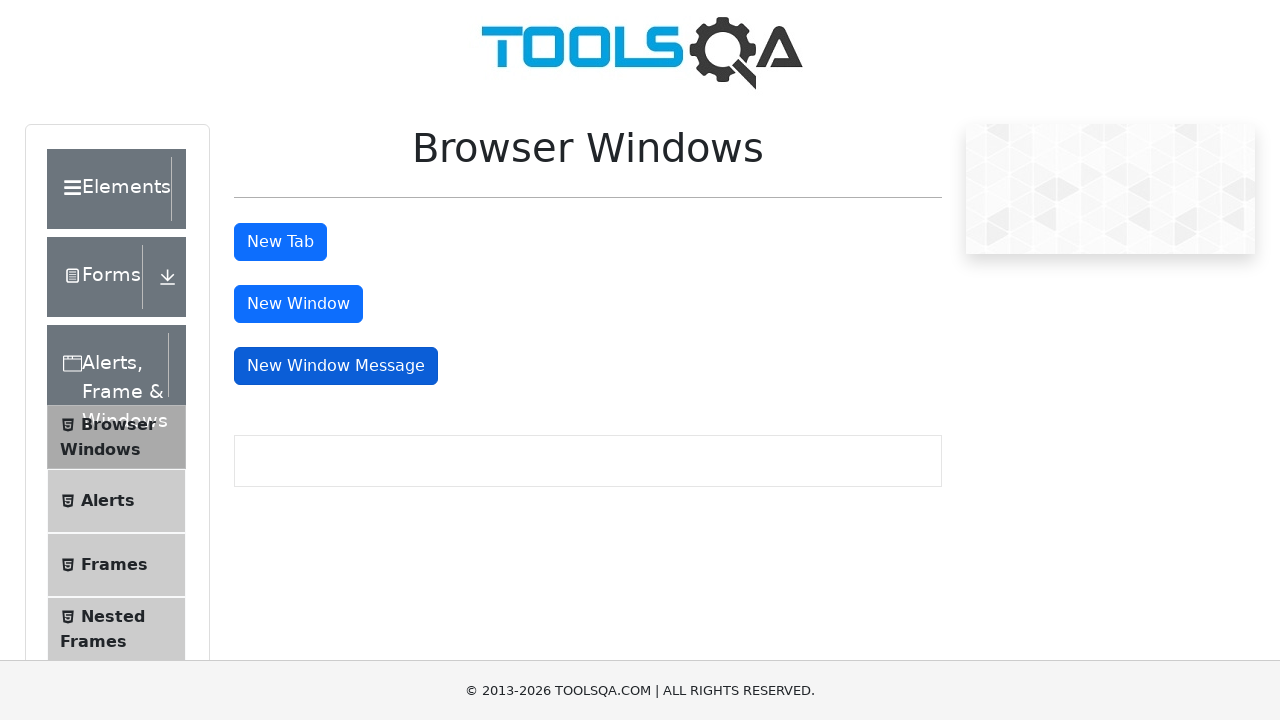

Retrieved all open pages from context
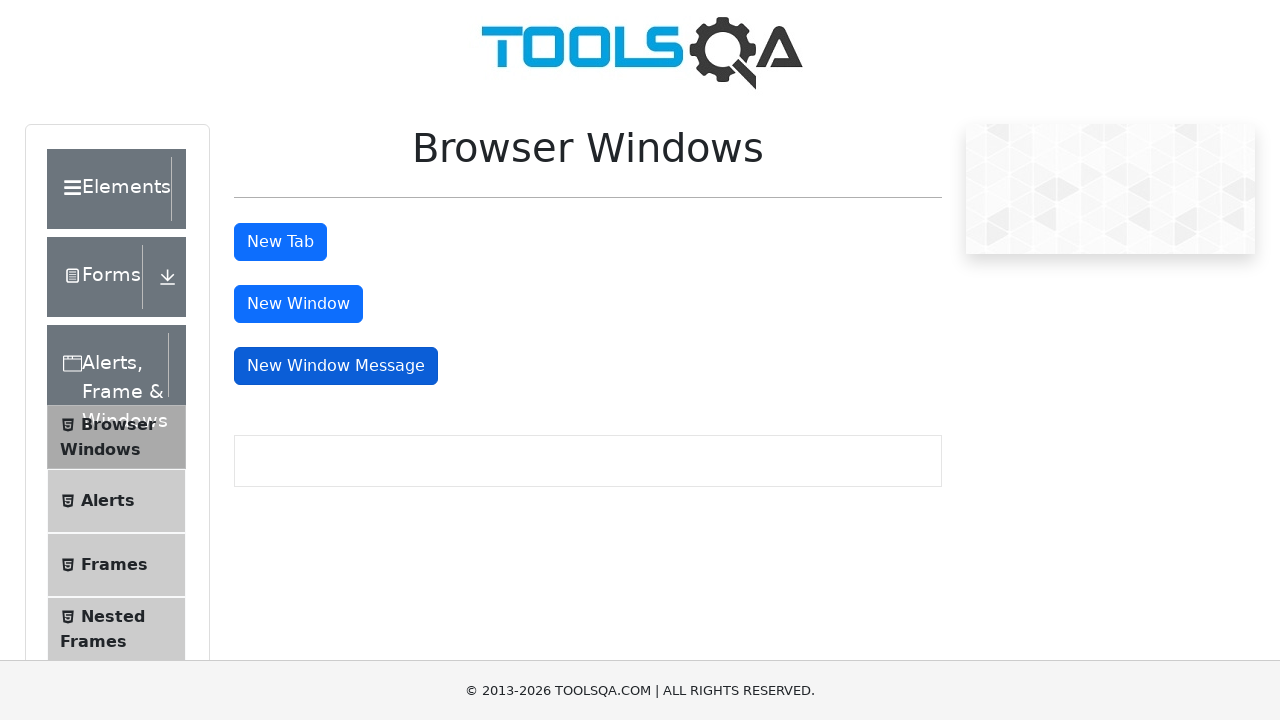

Closed child window/tab
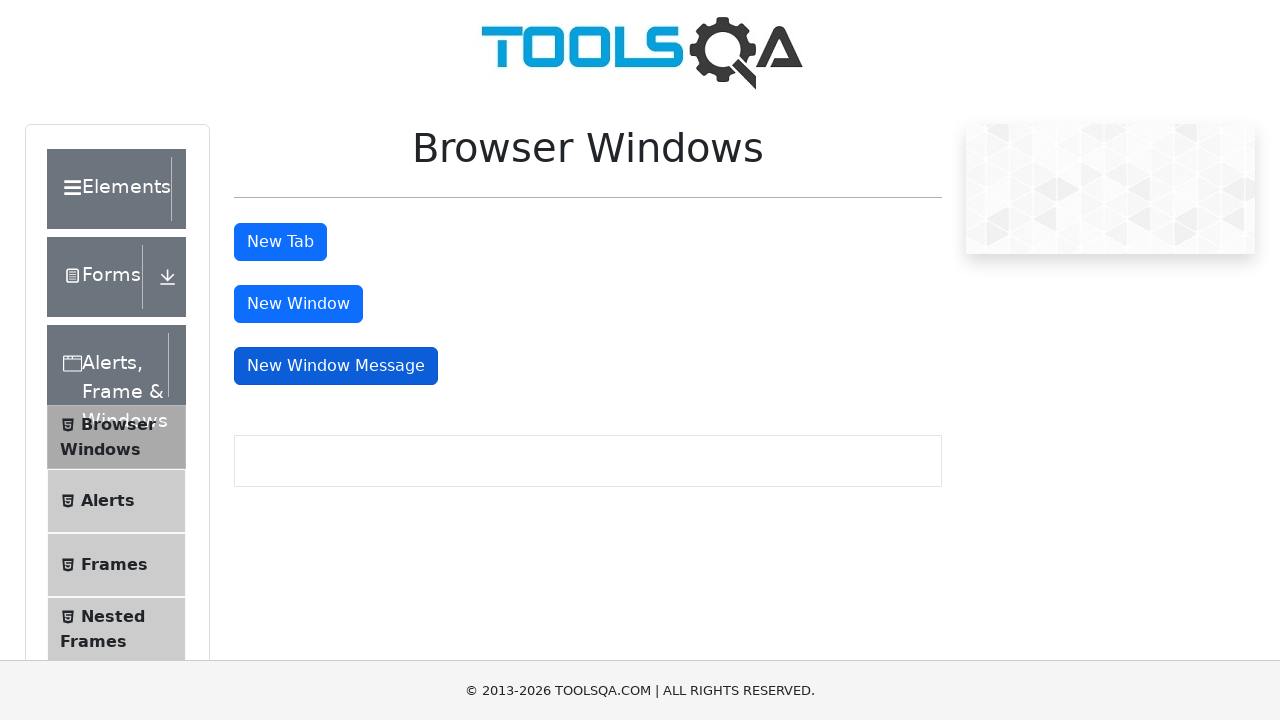

Closed child window/tab
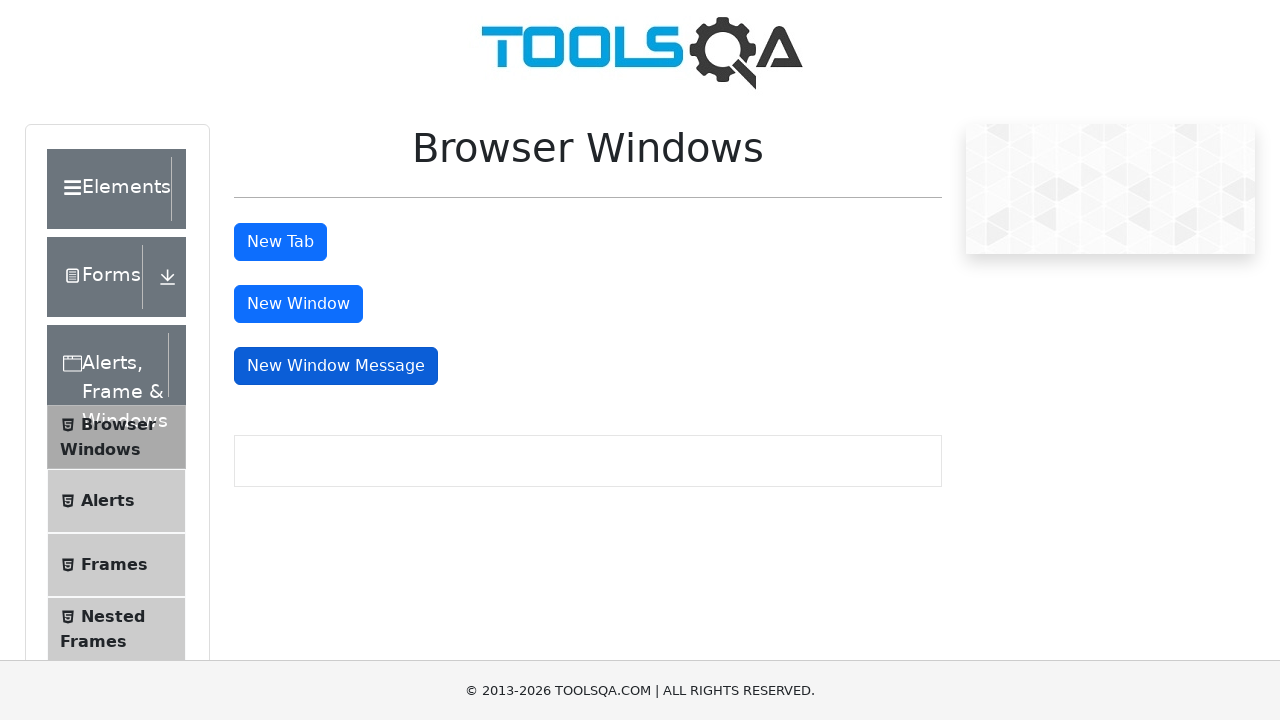

Closed child window/tab
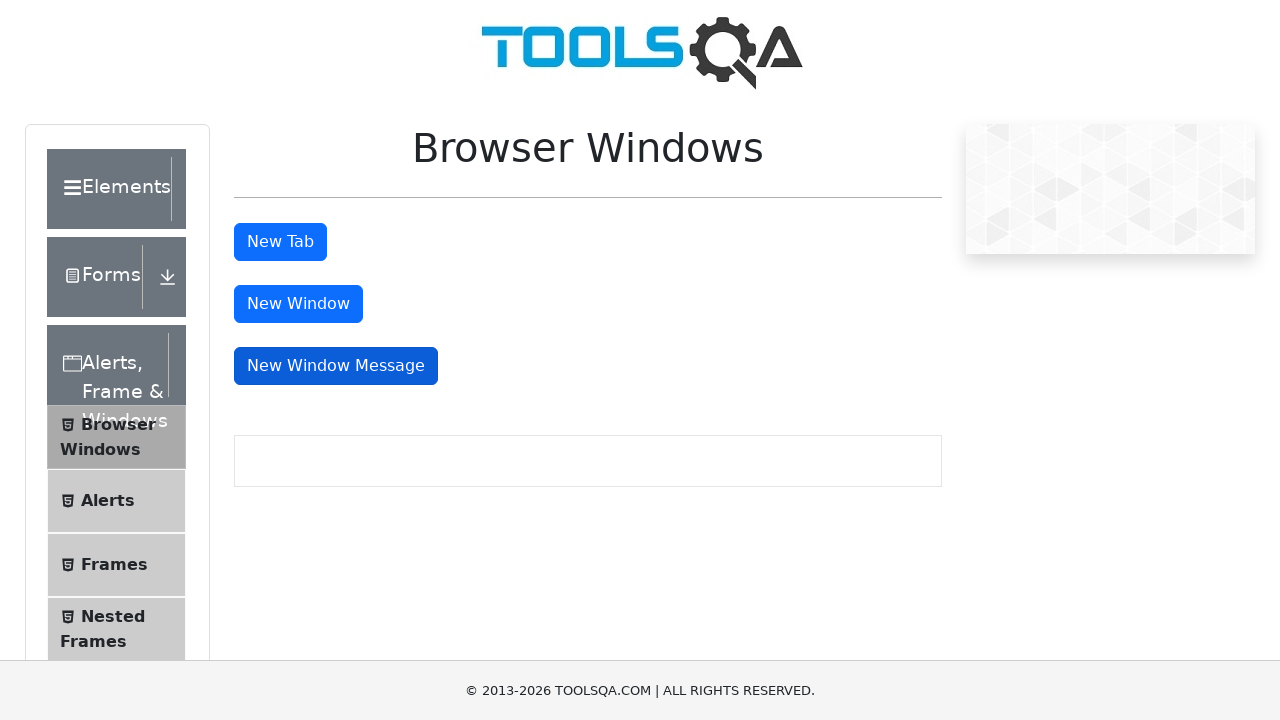

Parent page remains open and active
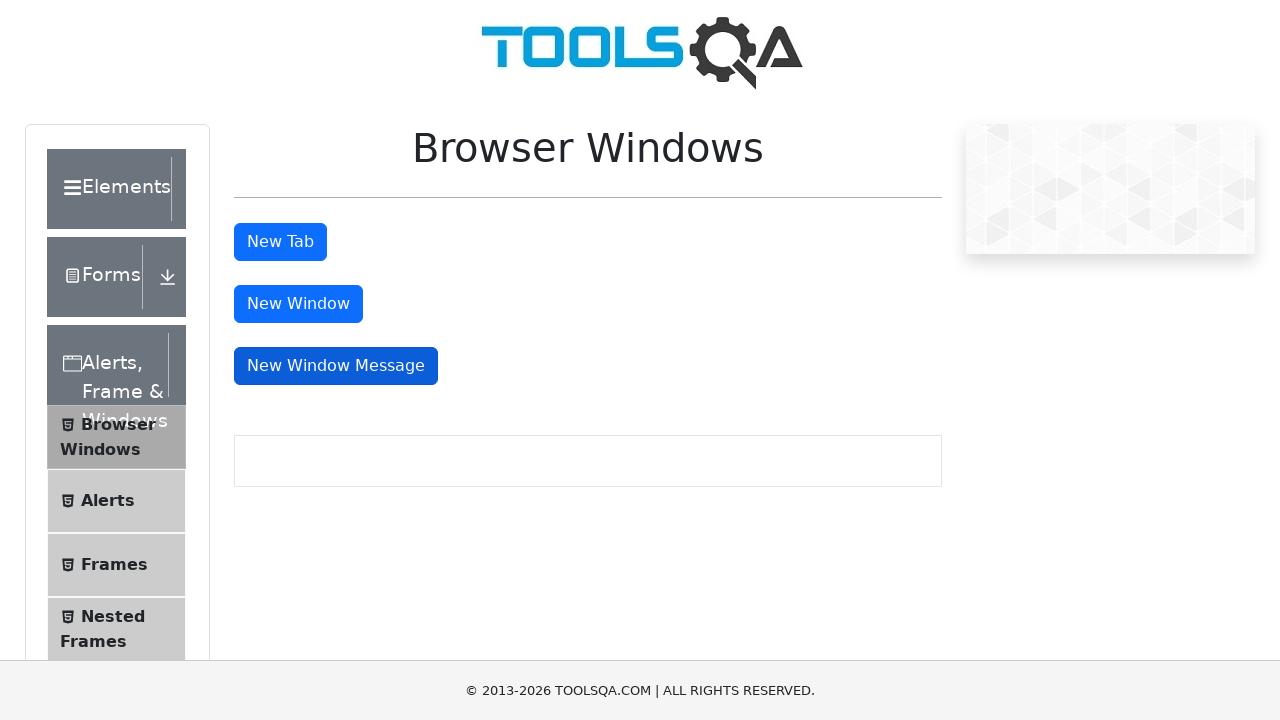

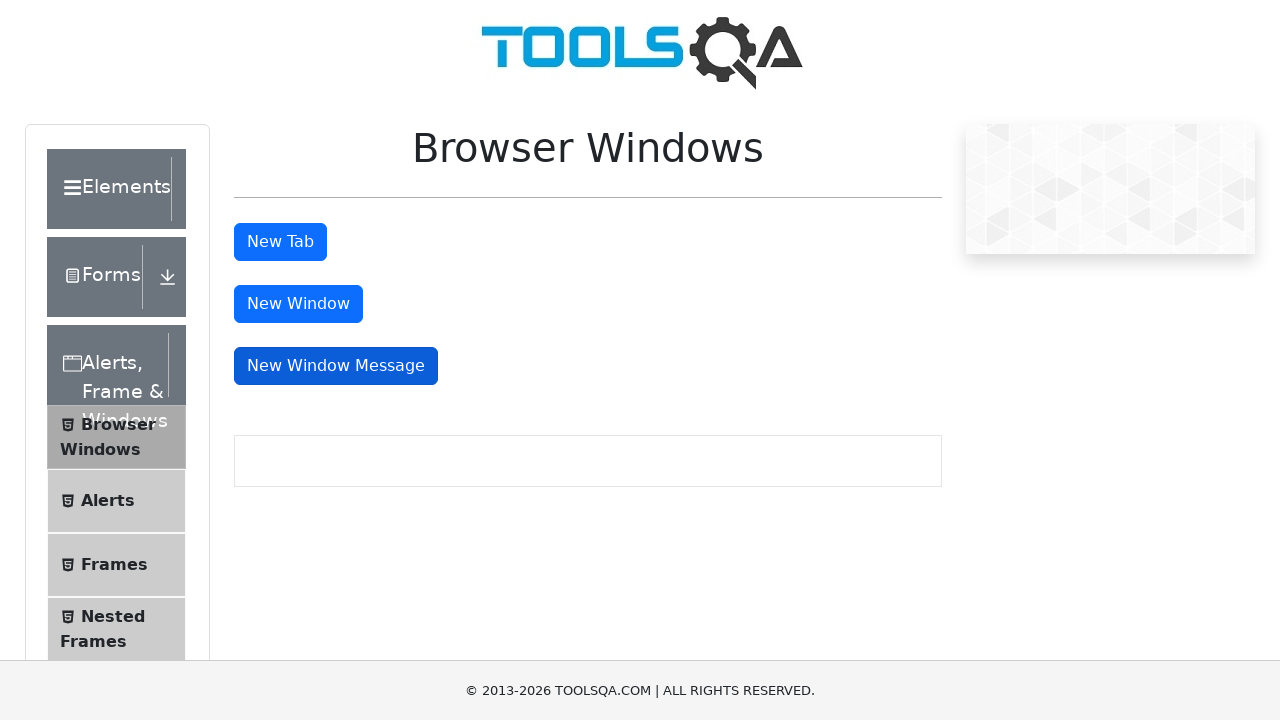